Completes a multi-step puzzle challenge by solving three riddles: entering "rock" for the first riddle, extracting and entering a password from the page for the second riddle, and comparing merchant values to determine the richest merchant for the third riddle.

Starting URL: https://techstepacademy.com/trial-of-the-stones

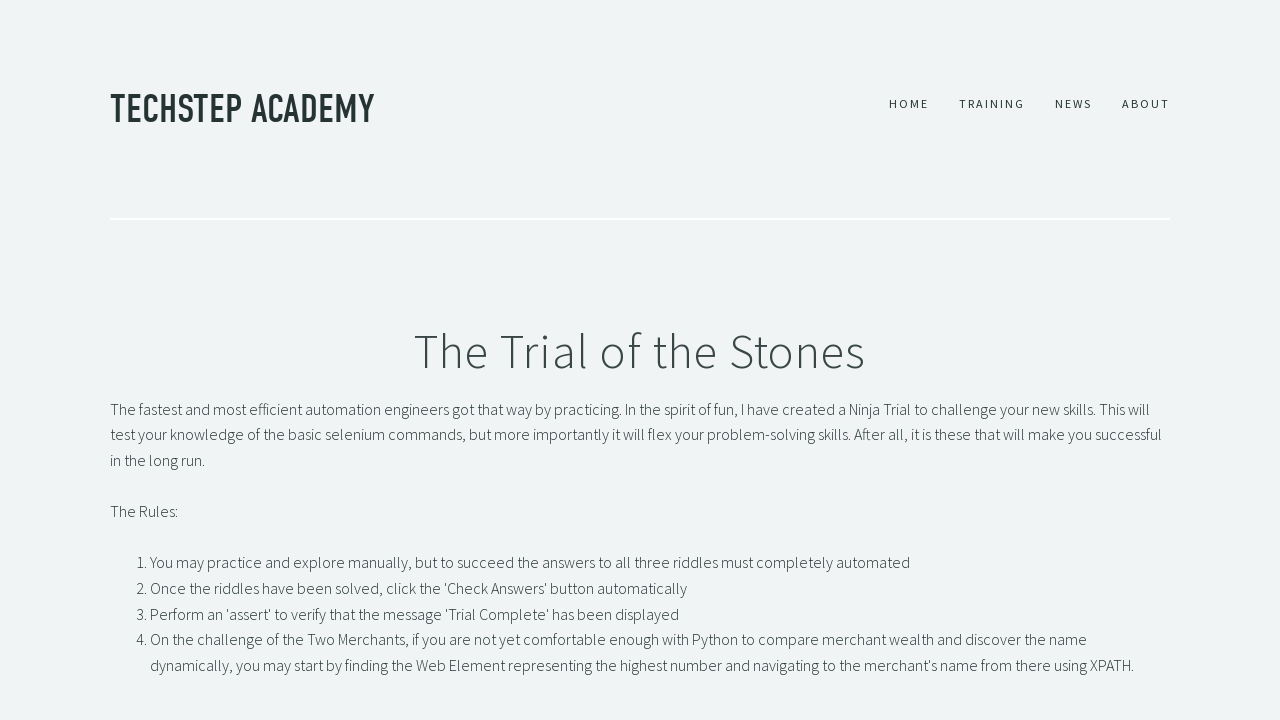

Filled first riddle input with 'rock' on #r1Input
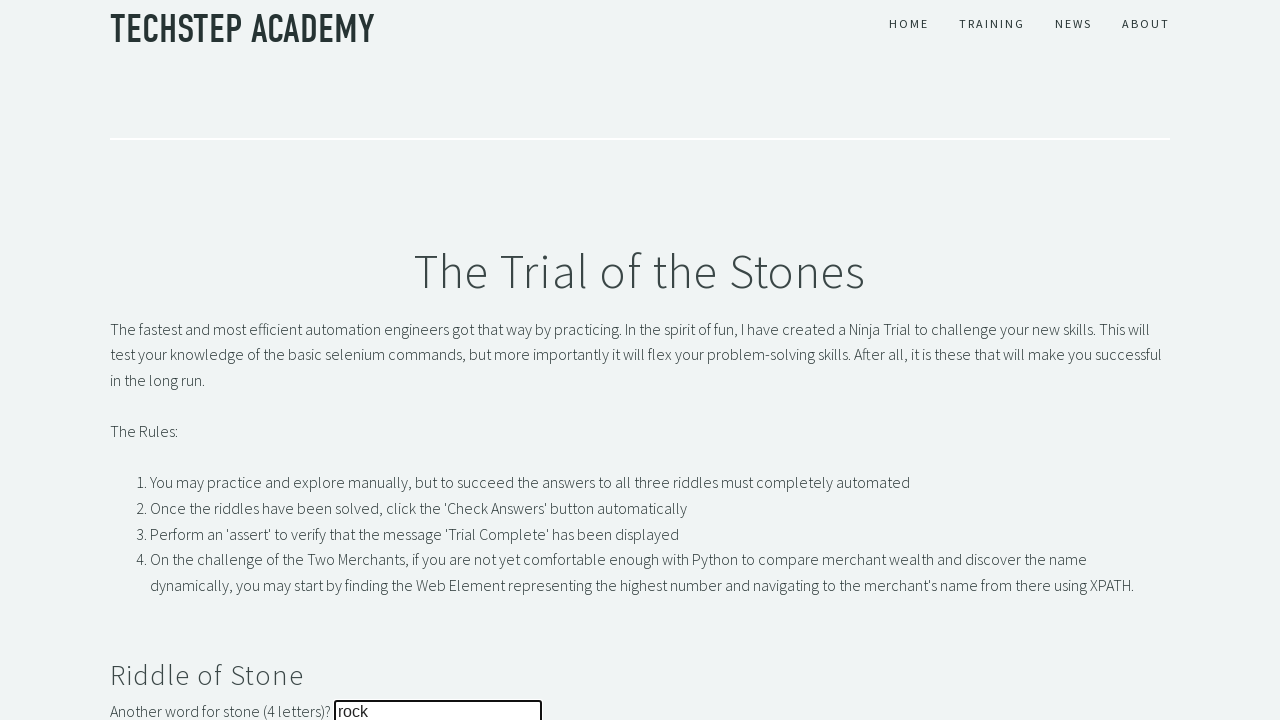

Clicked first riddle submit button at (145, 360) on #r1Btn
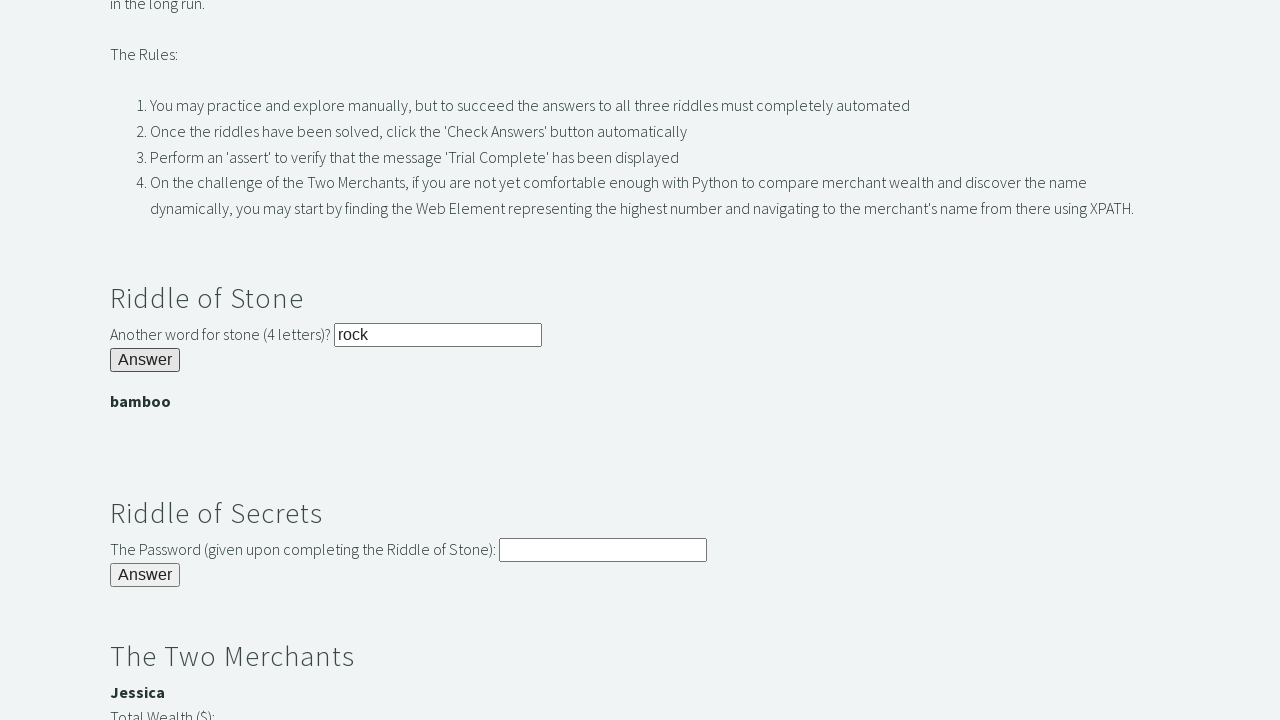

Extracted password from banner: bamboo
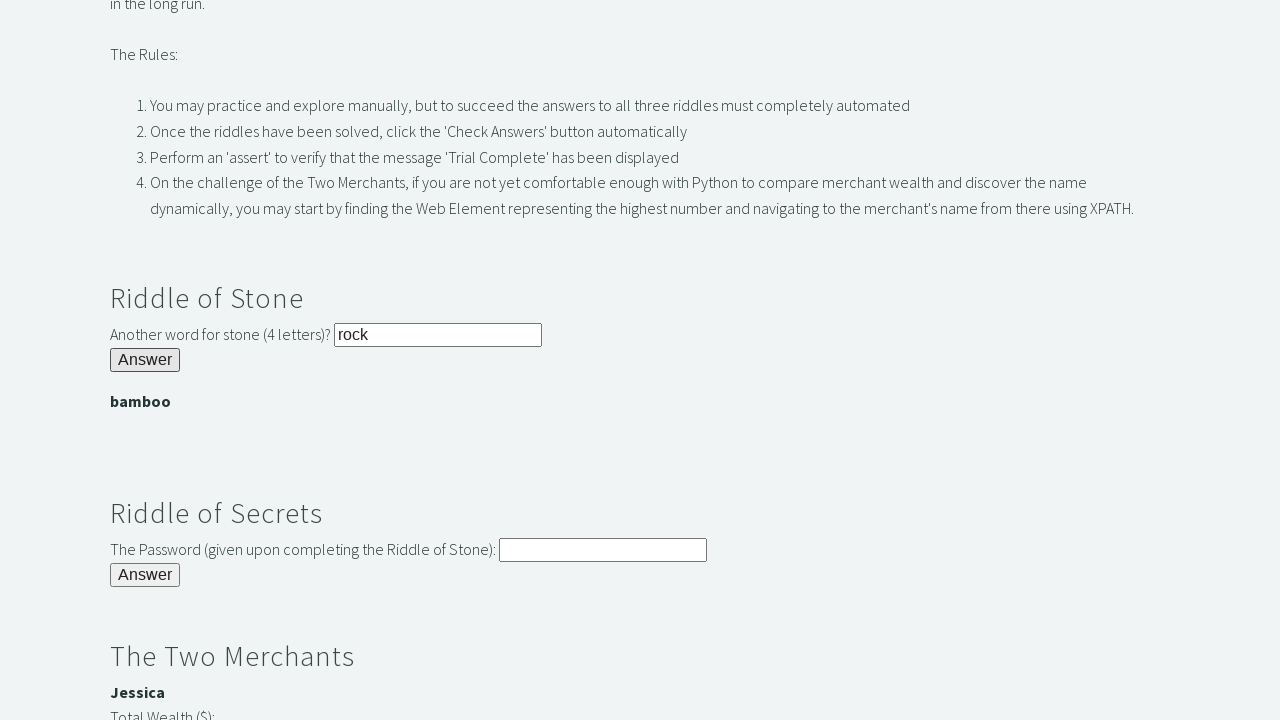

Filled second riddle input with extracted password on #r2Input
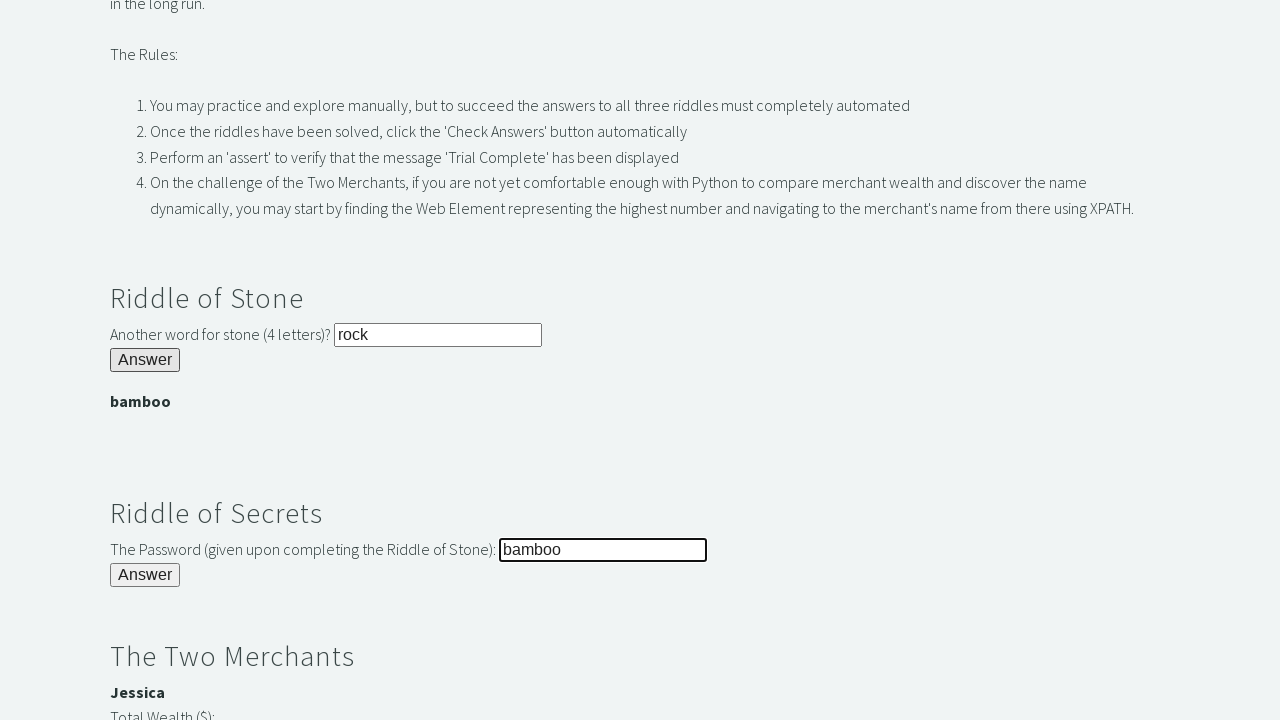

Clicked second riddle submit button at (145, 575) on #r2Butn
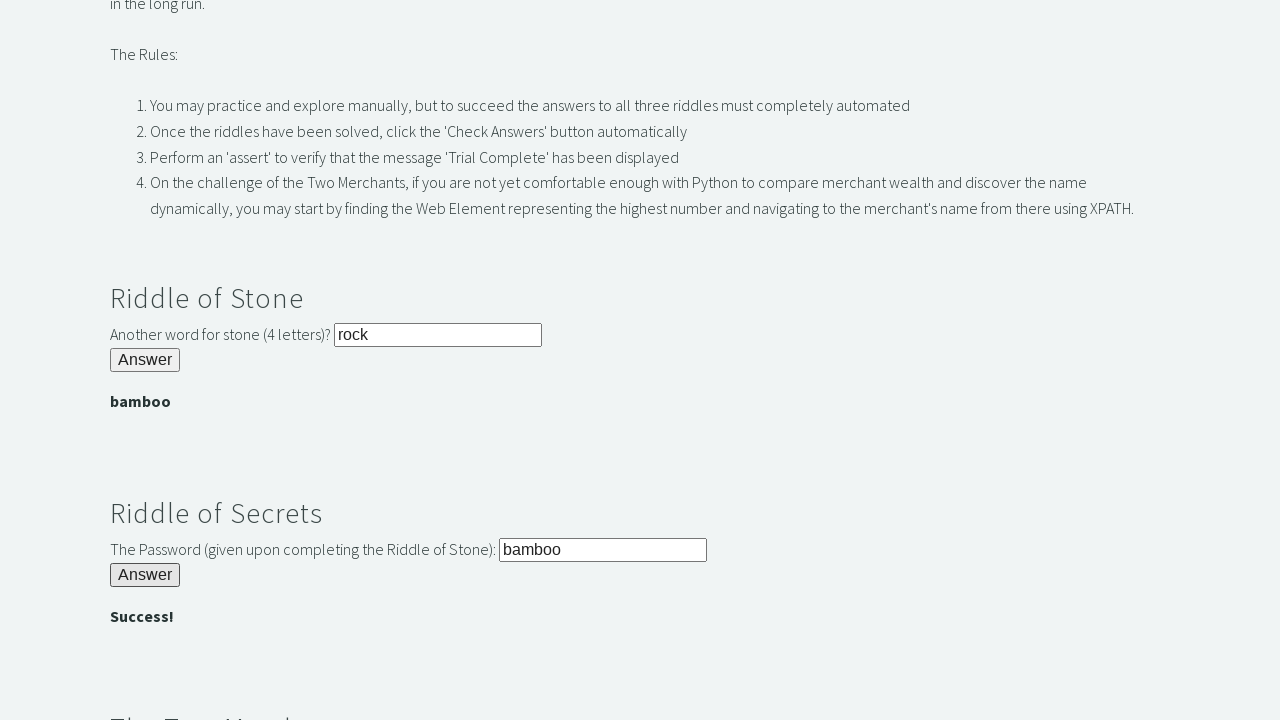

Extracted Jessica's merchant value: 3000
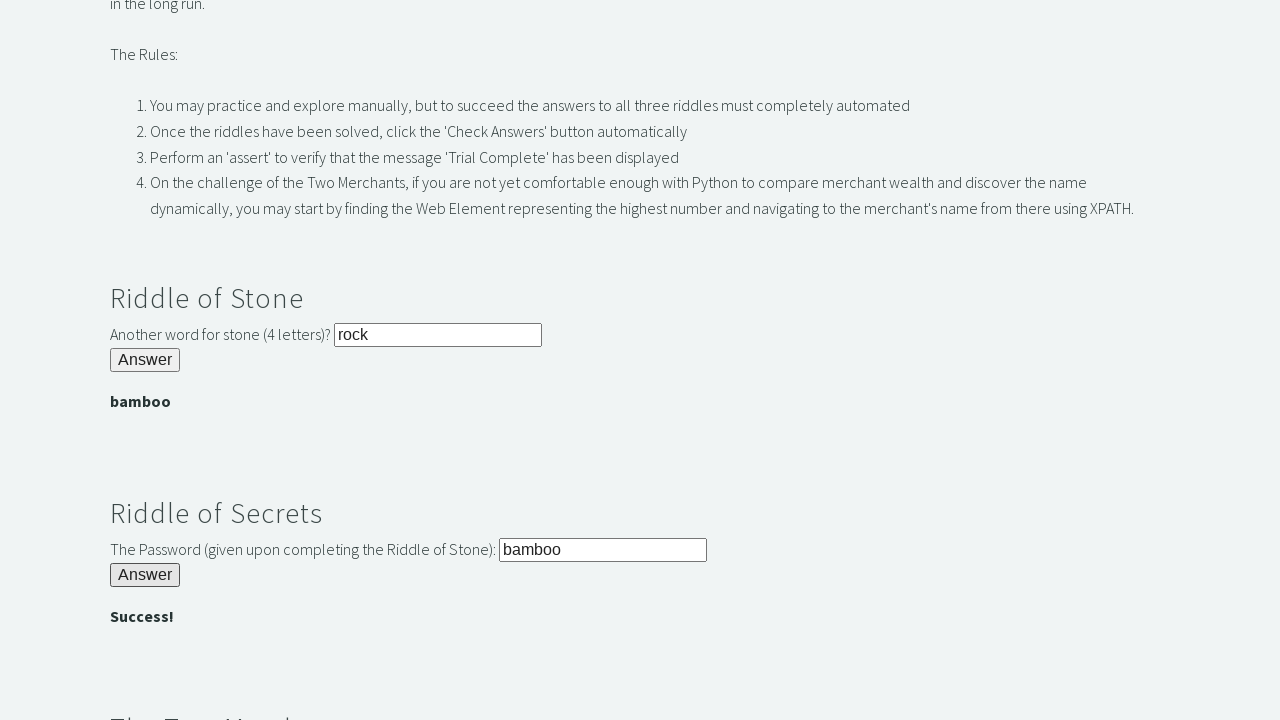

Extracted Bernard's merchant value: 2000
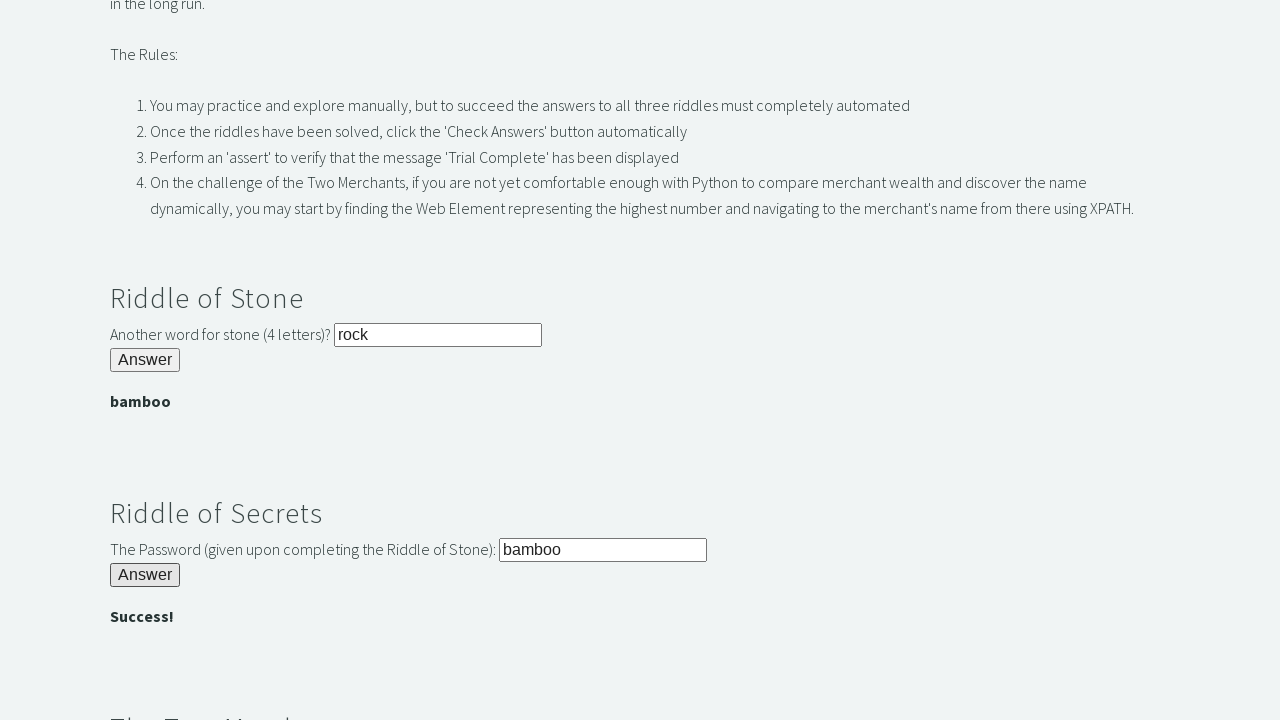

Determined Jessica as the richest merchant
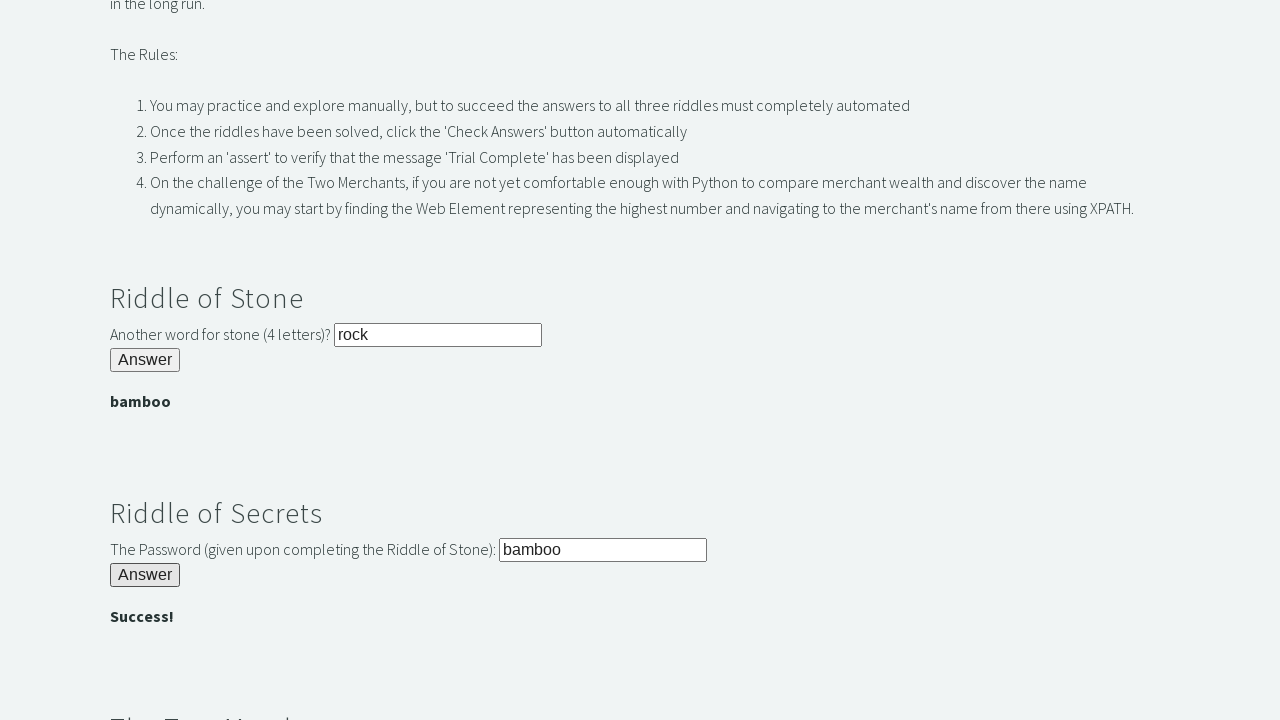

Filled third riddle input with 'Jessica' on #r3Input
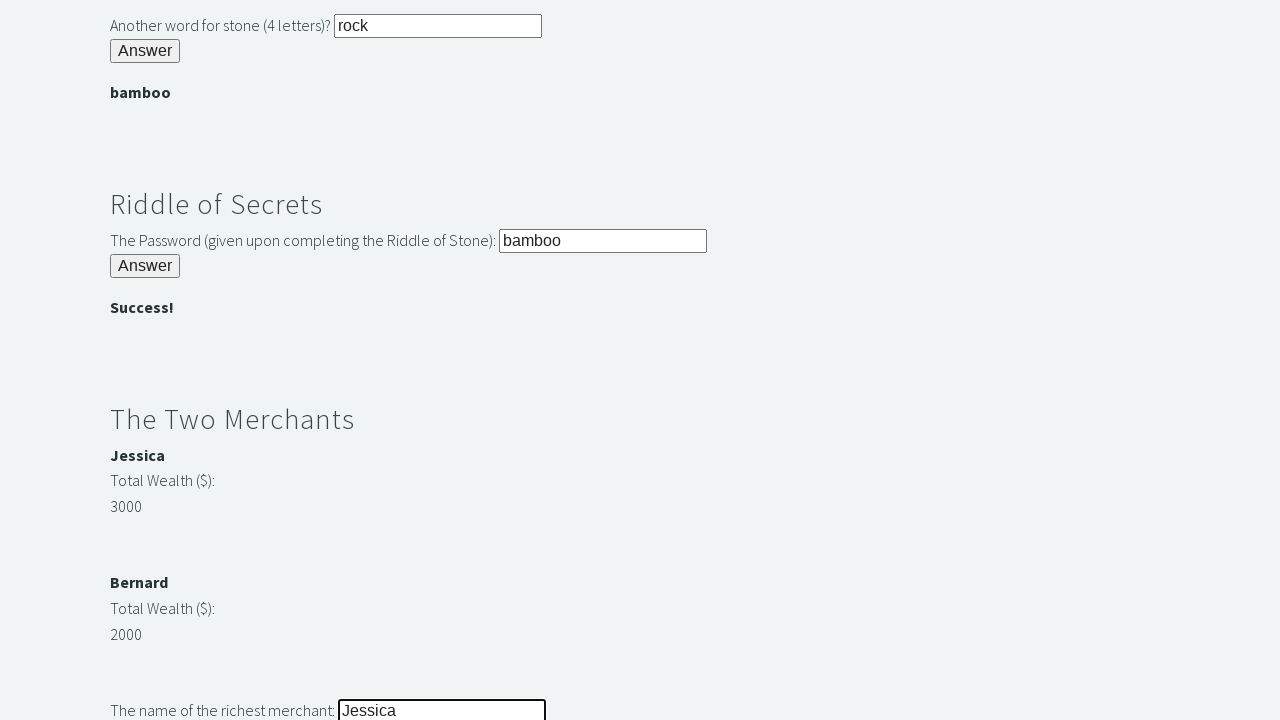

Clicked third riddle submit button at (145, 360) on #r3Butn
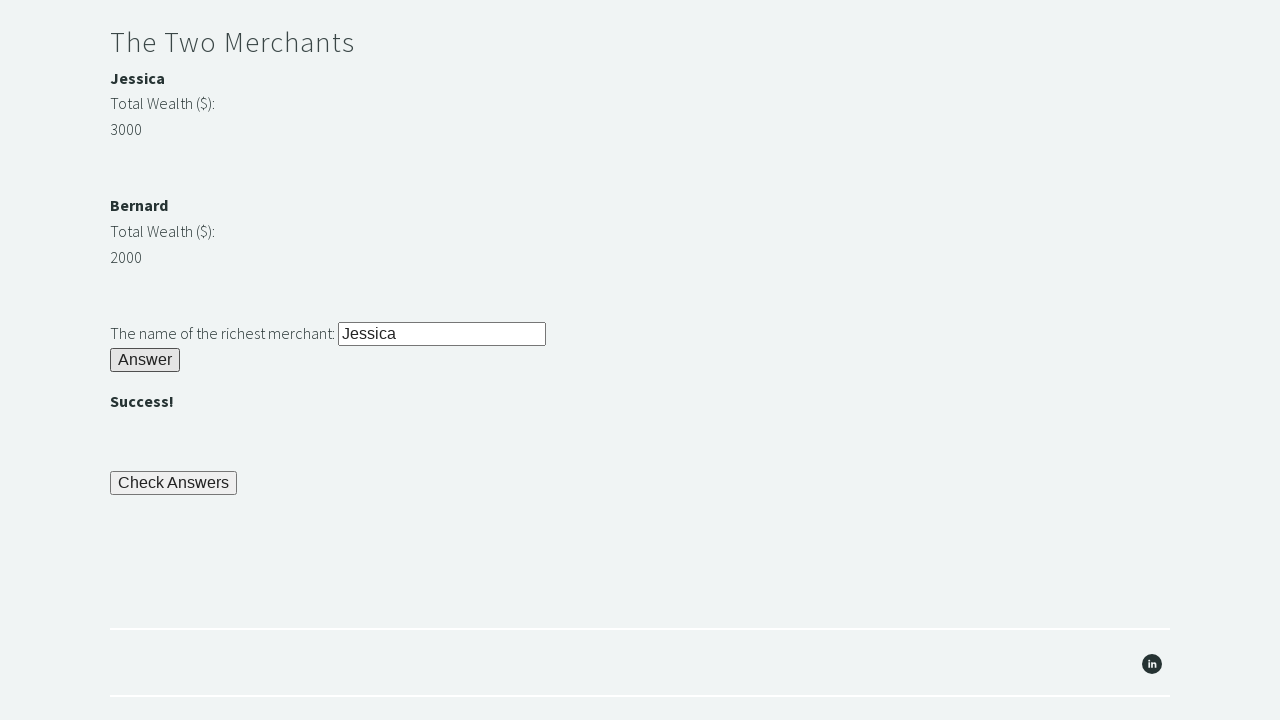

Clicked final check button at (174, 483) on #checkButn
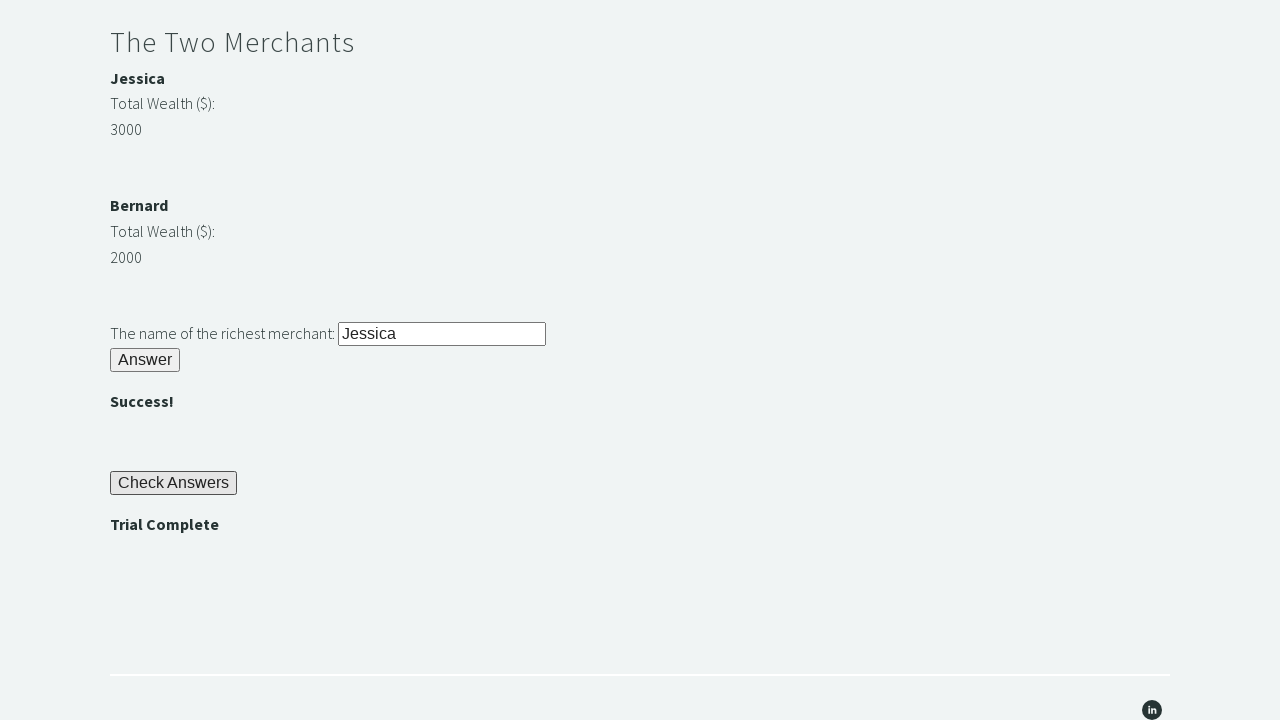

Trial completion banner appeared - puzzle challenge completed successfully
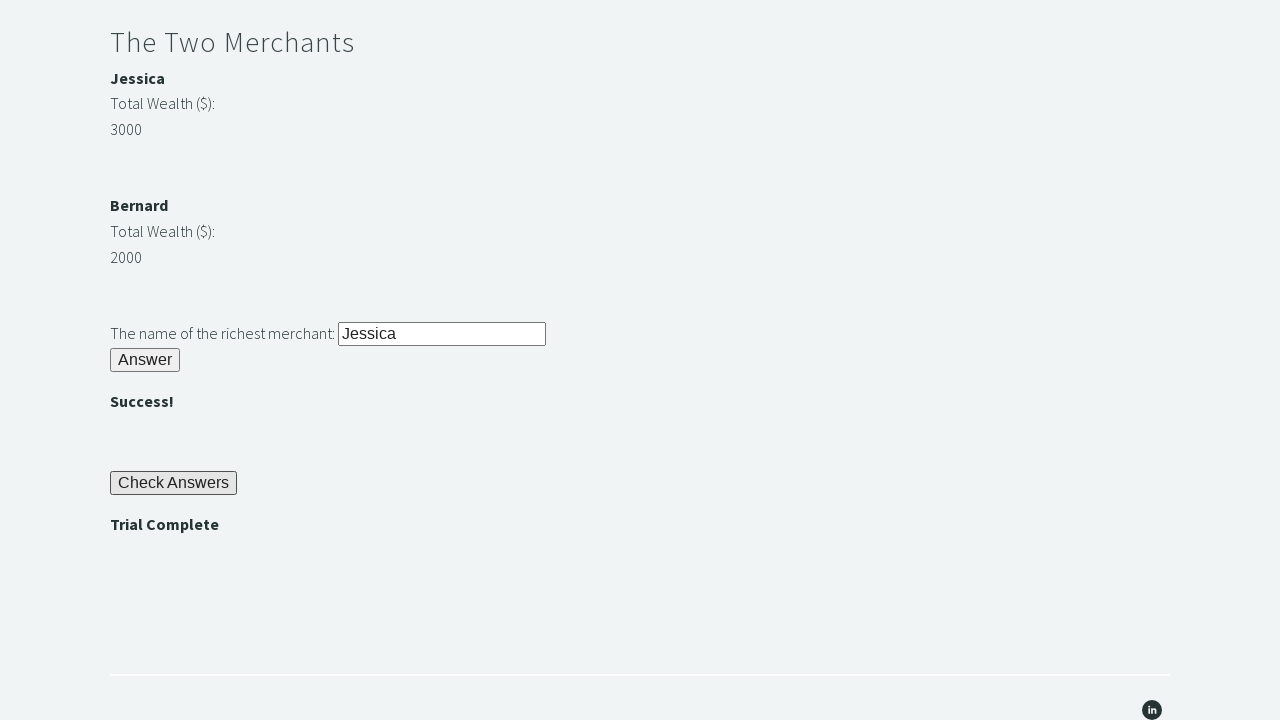

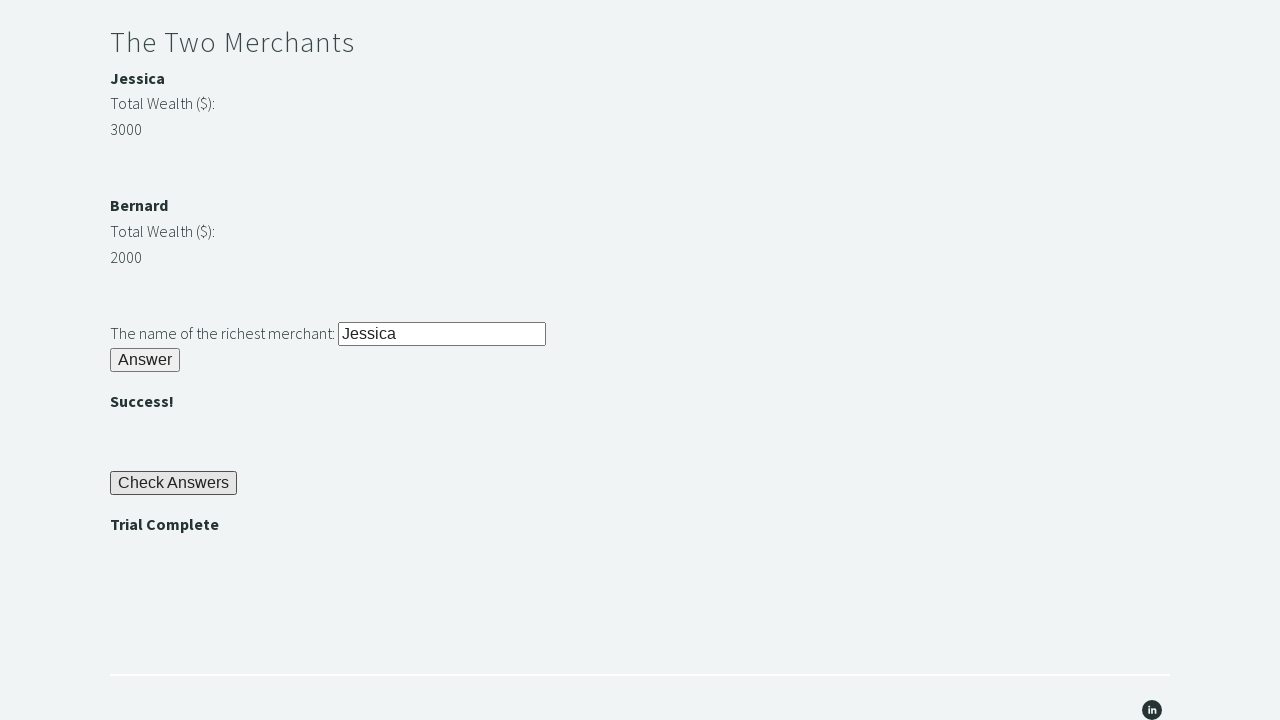